Tests a vegetable shopping cart application by searching for products, adding items containing "Cashews" to cart, and verifying the brand logo text

Starting URL: https://rahulshettyacademy.com/seleniumPractise/#/

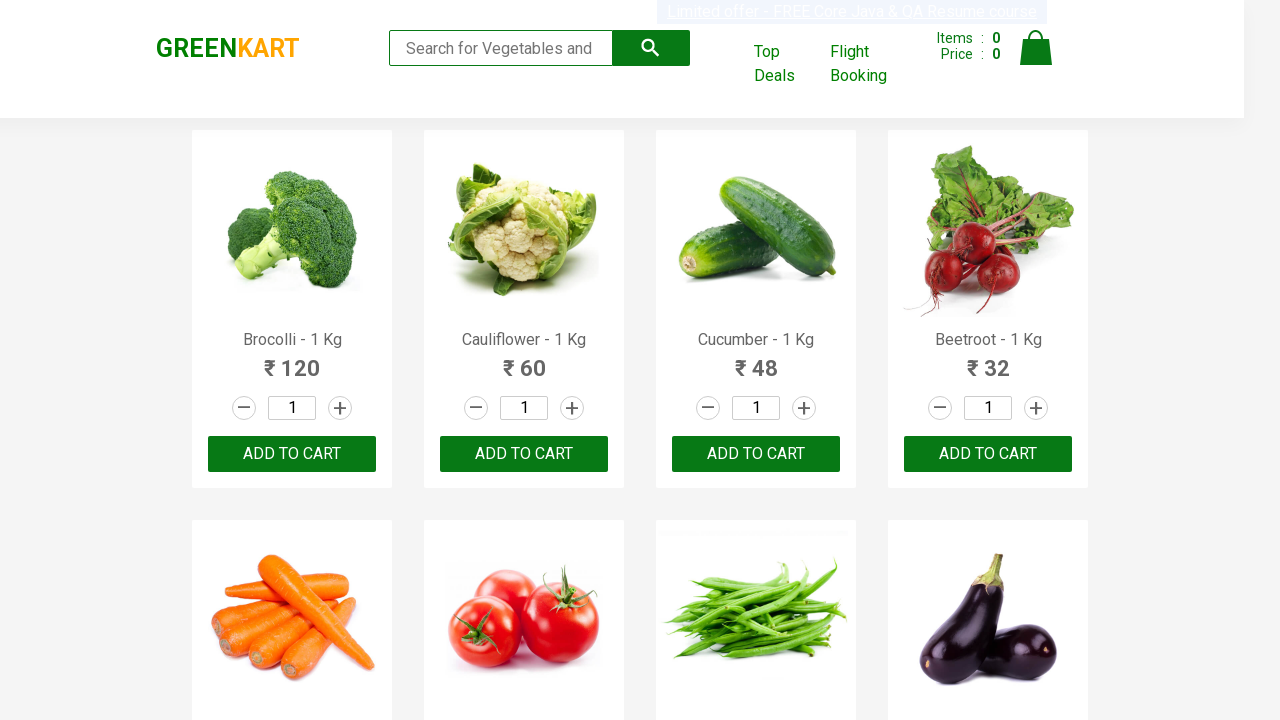

Filled search field with 'ca' to search for products on .search-keyword
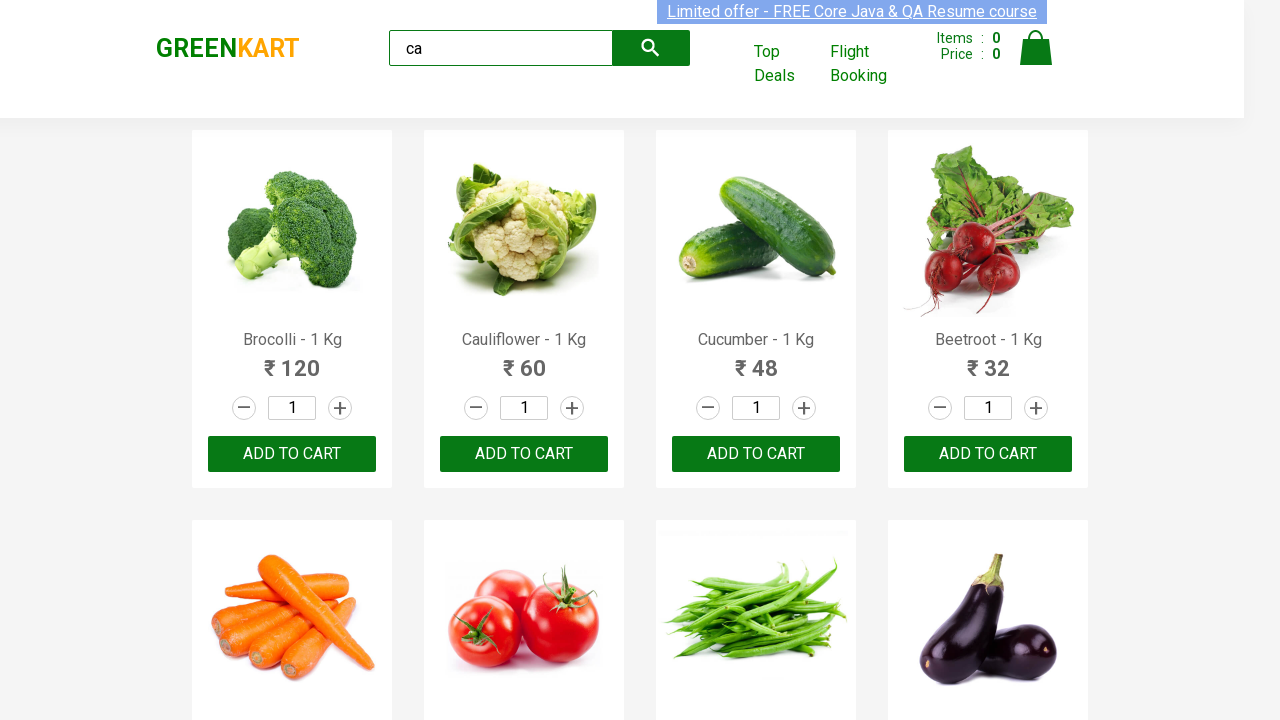

Waited 2000ms for products to load
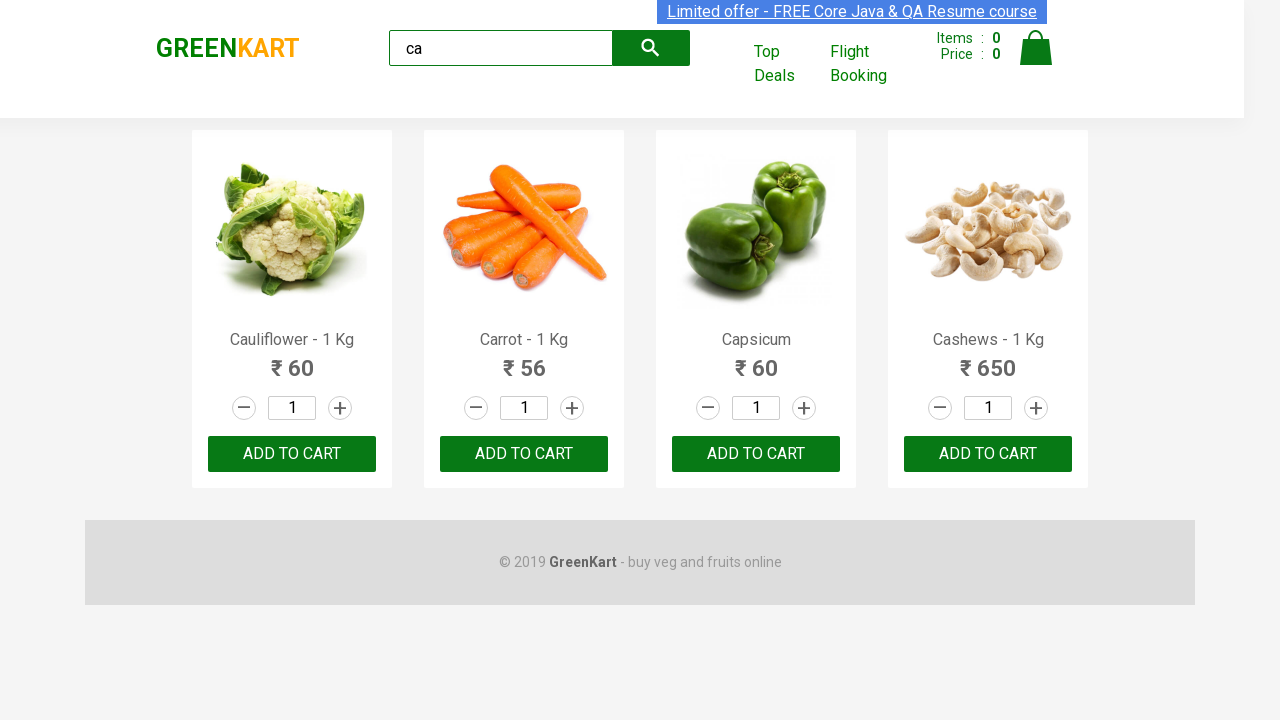

Products loaded and visible on page
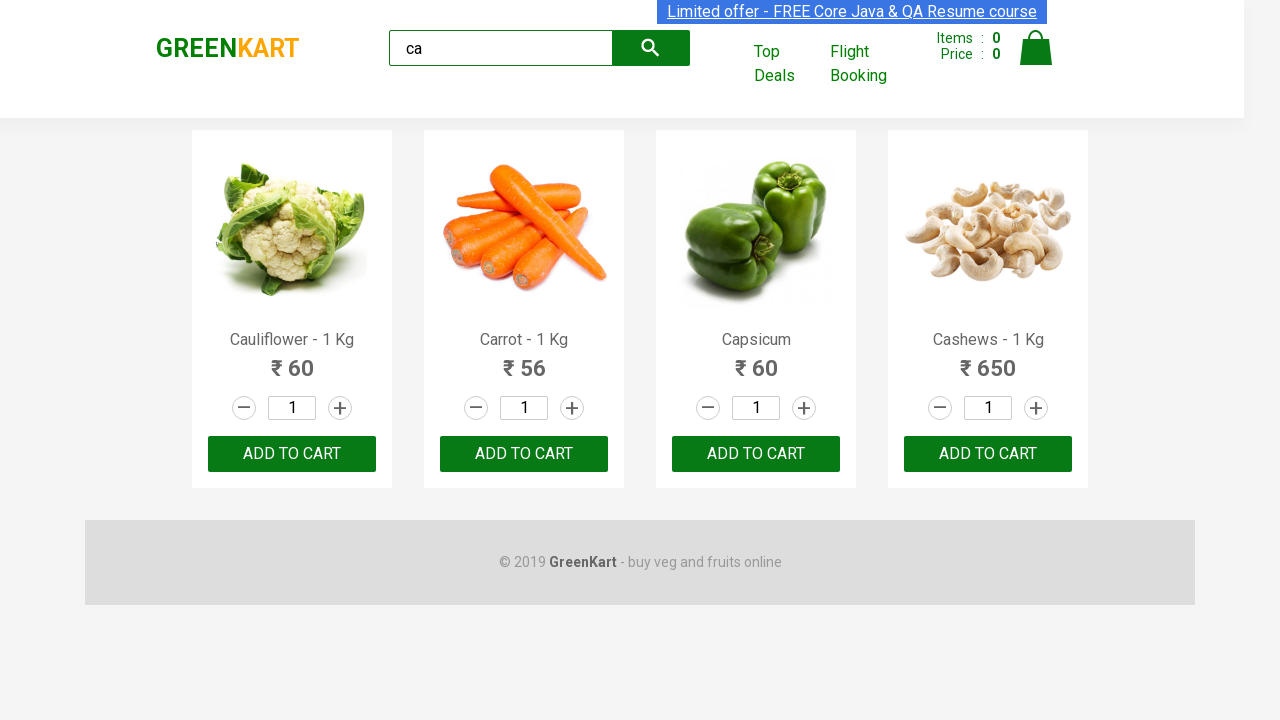

Clicked add to cart button on third product at (756, 454) on :nth-child(3) > .product-action > button
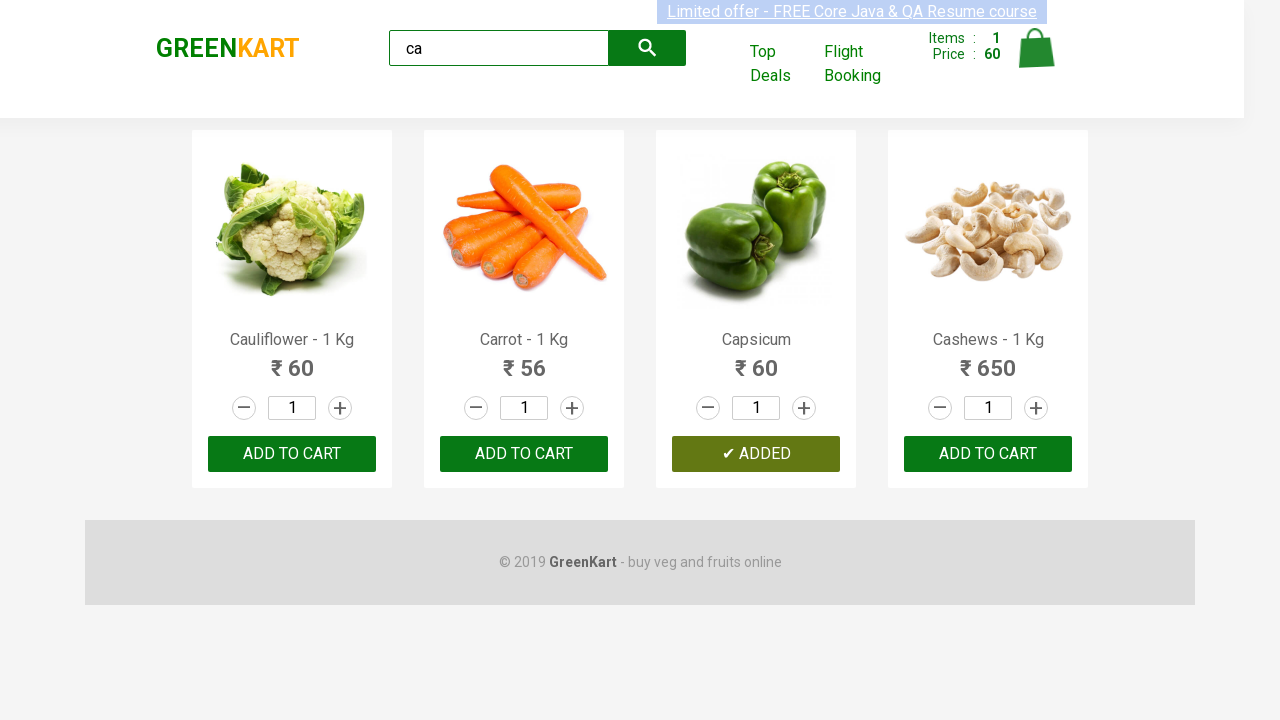

Clicked add to cart button on product at index 2 at (756, 454) on .products .product >> nth=2 >> button:has-text('ADD TO CART')
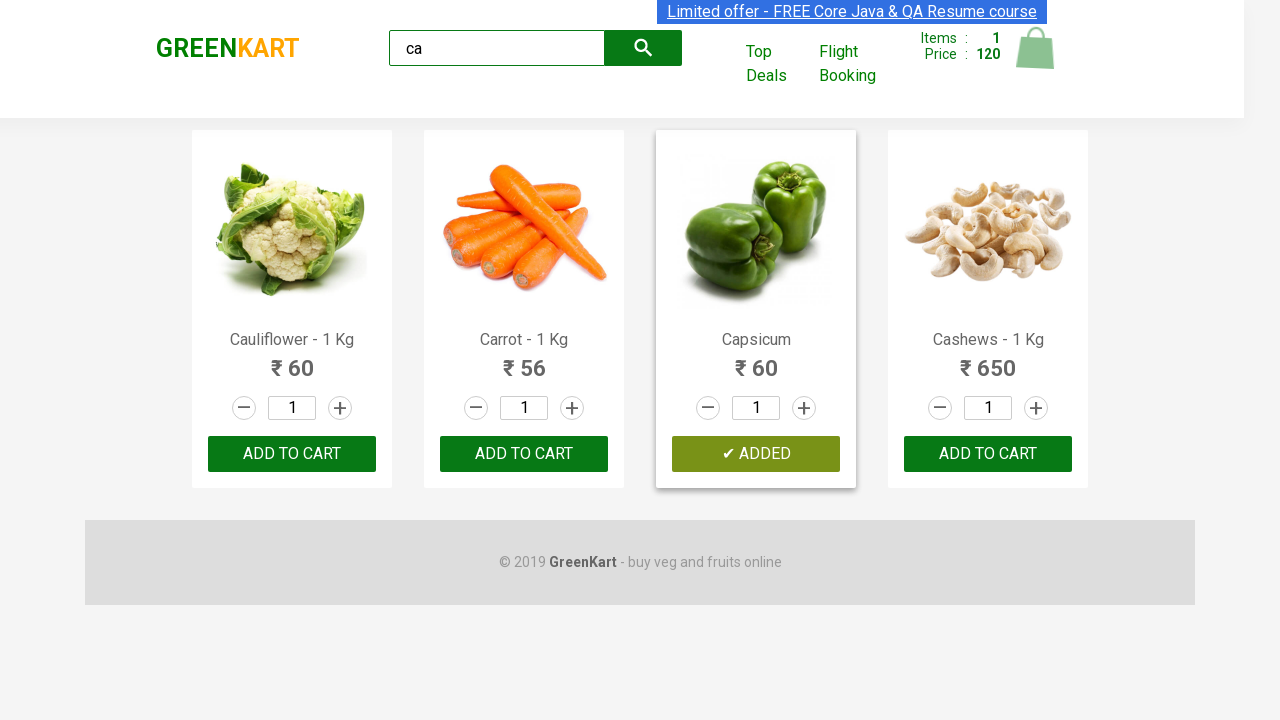

Added product containing 'Cashews' to cart: Cashews - 1 Kg at (988, 454) on .products .product >> nth=3 >> button
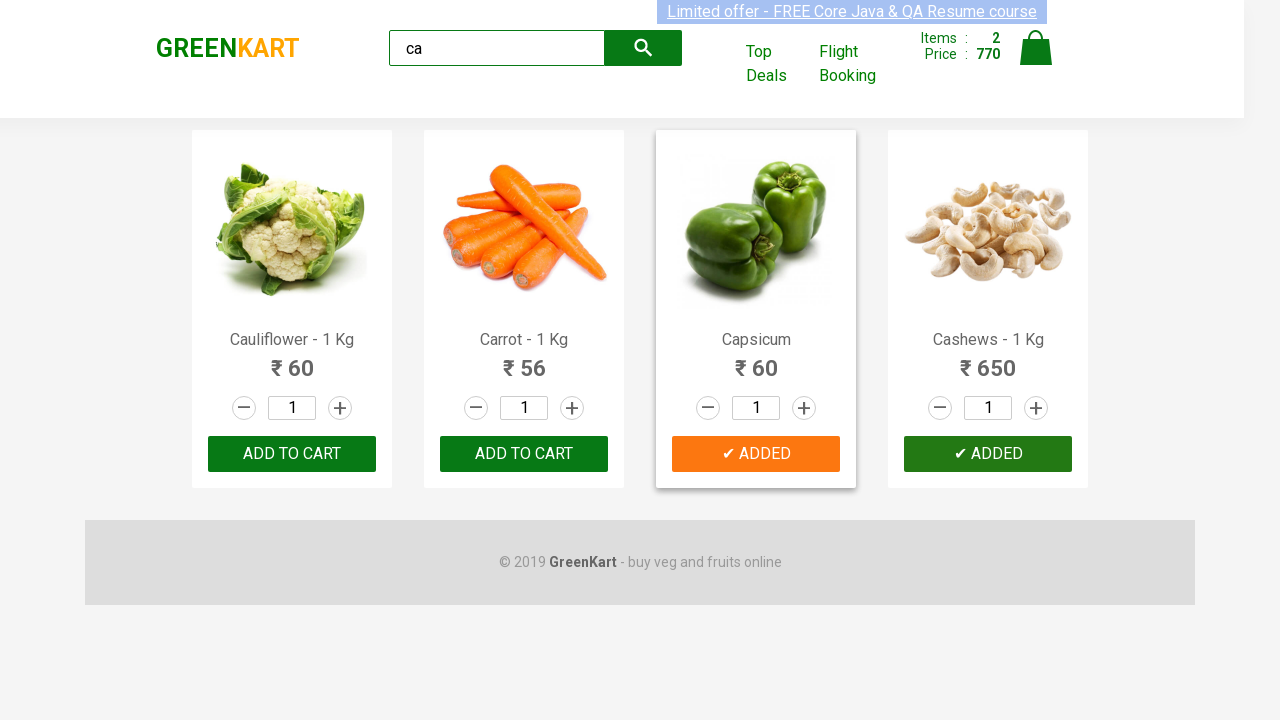

Brand logo text element is visible on page
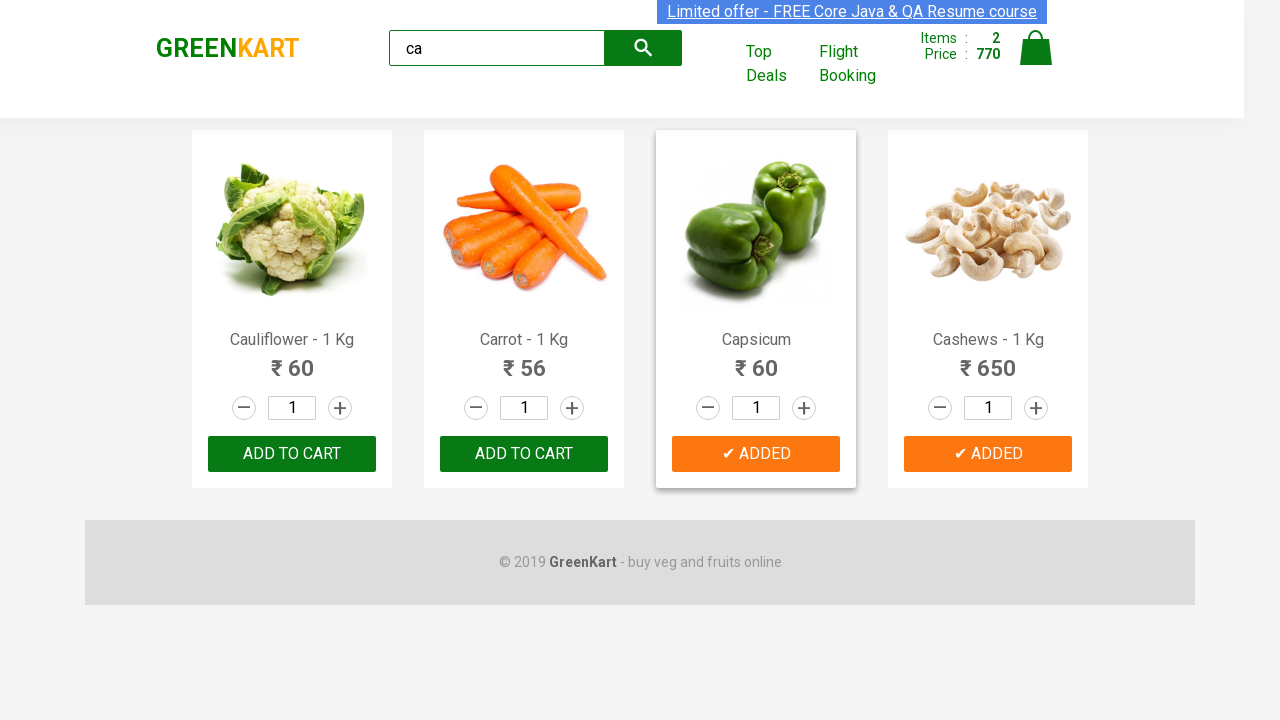

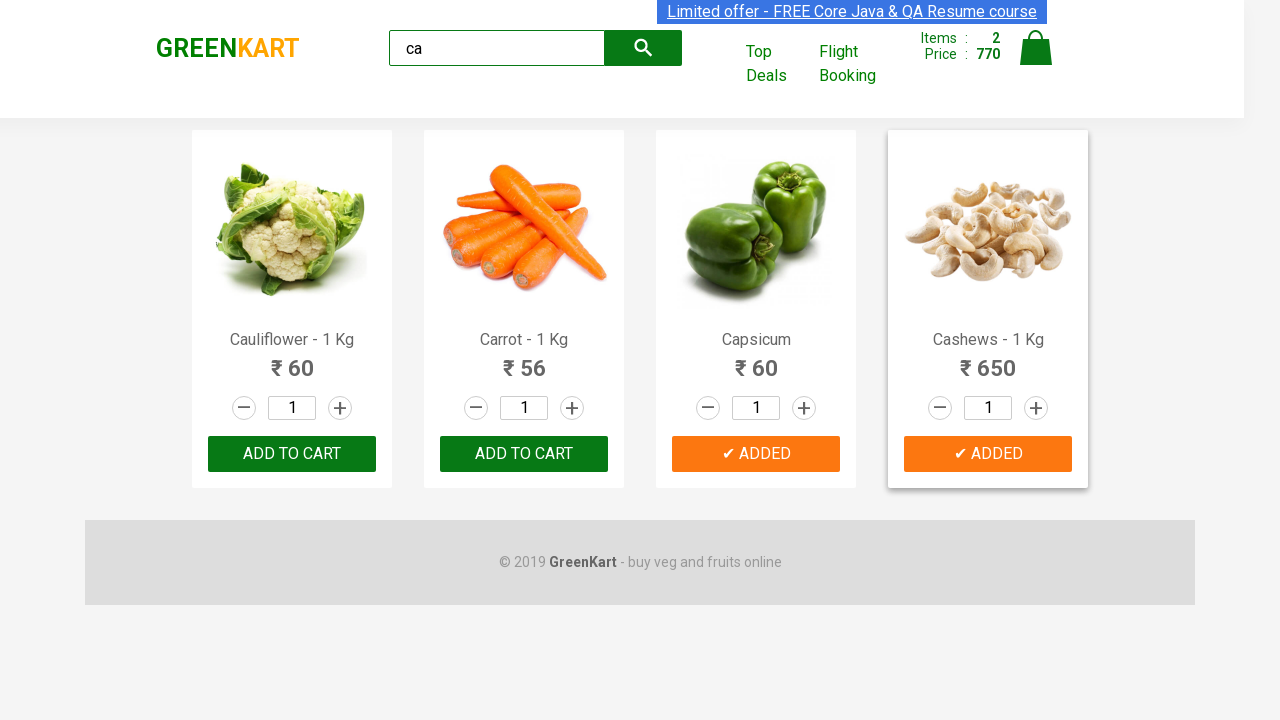